Tests window/tab handling by clicking a link that opens a new tab (OrangeHRM company link), then switches back to the original window.

Starting URL: https://opensource-demo.orangehrmlive.com/web/index.php/auth/login

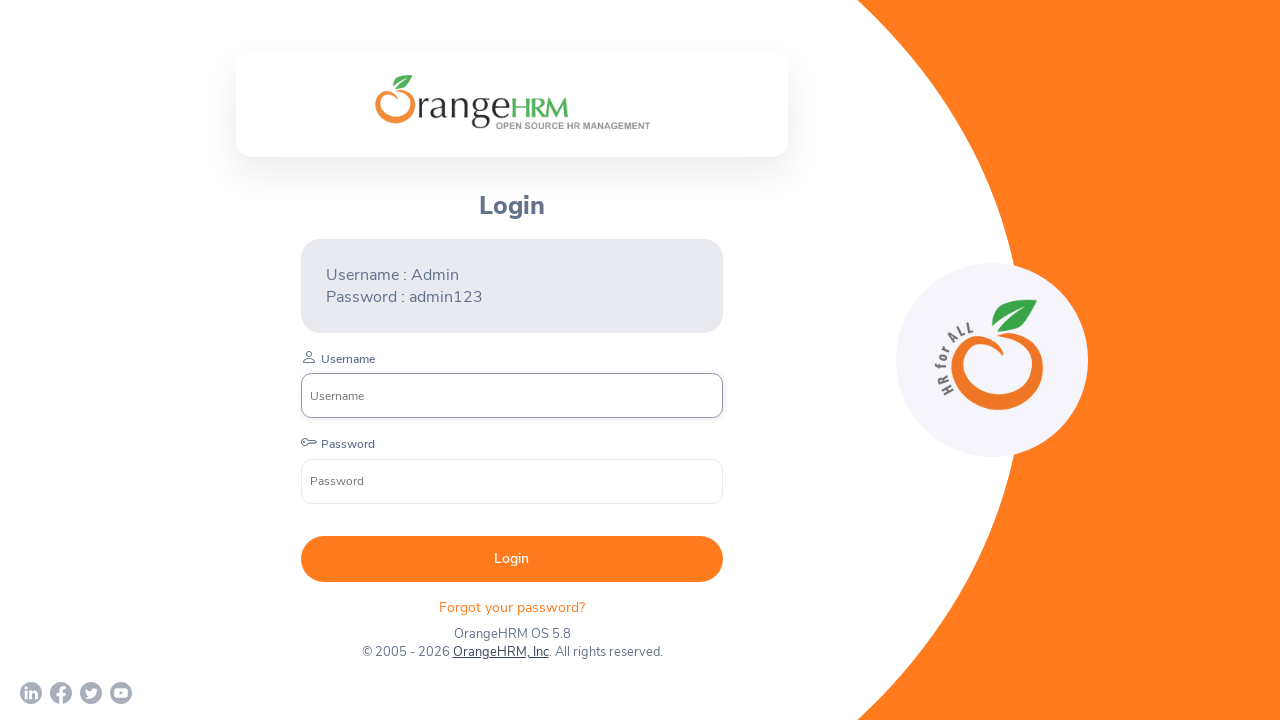

Waited for page to load (networkidle state)
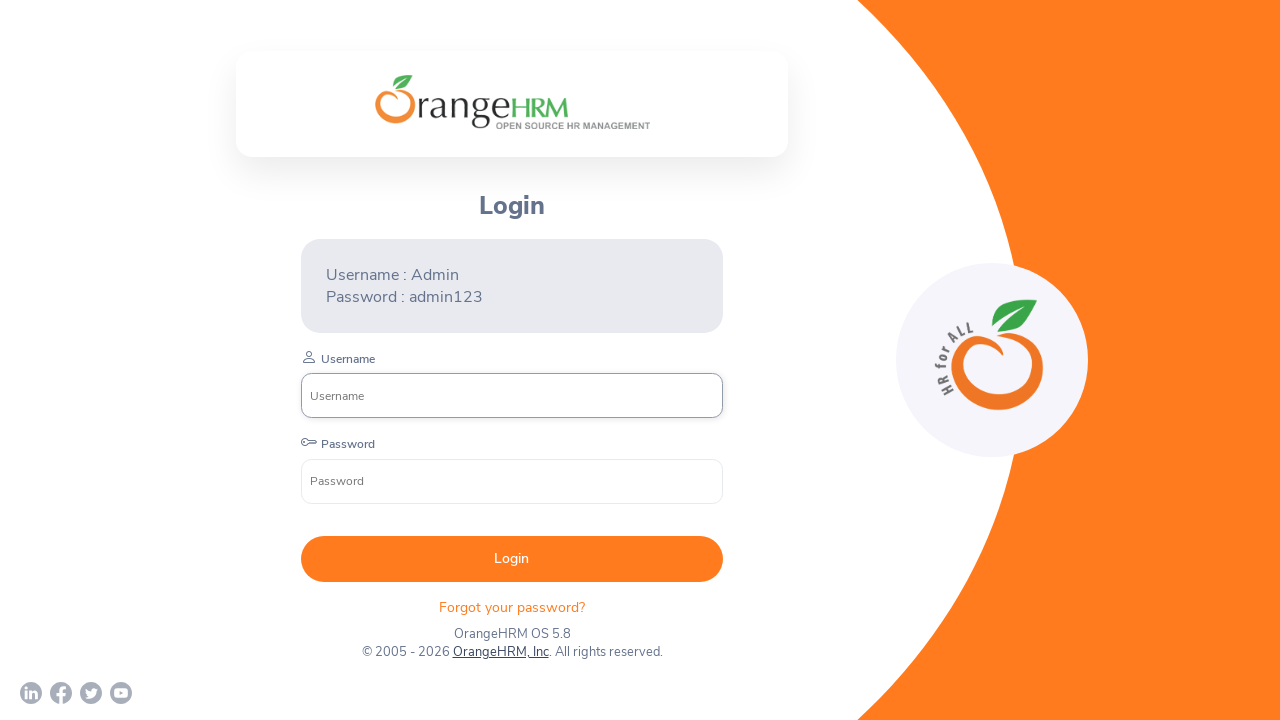

Clicked on OrangeHRM, Inc link to open new tab at (500, 652) on xpath=//a[text()='OrangeHRM, Inc']
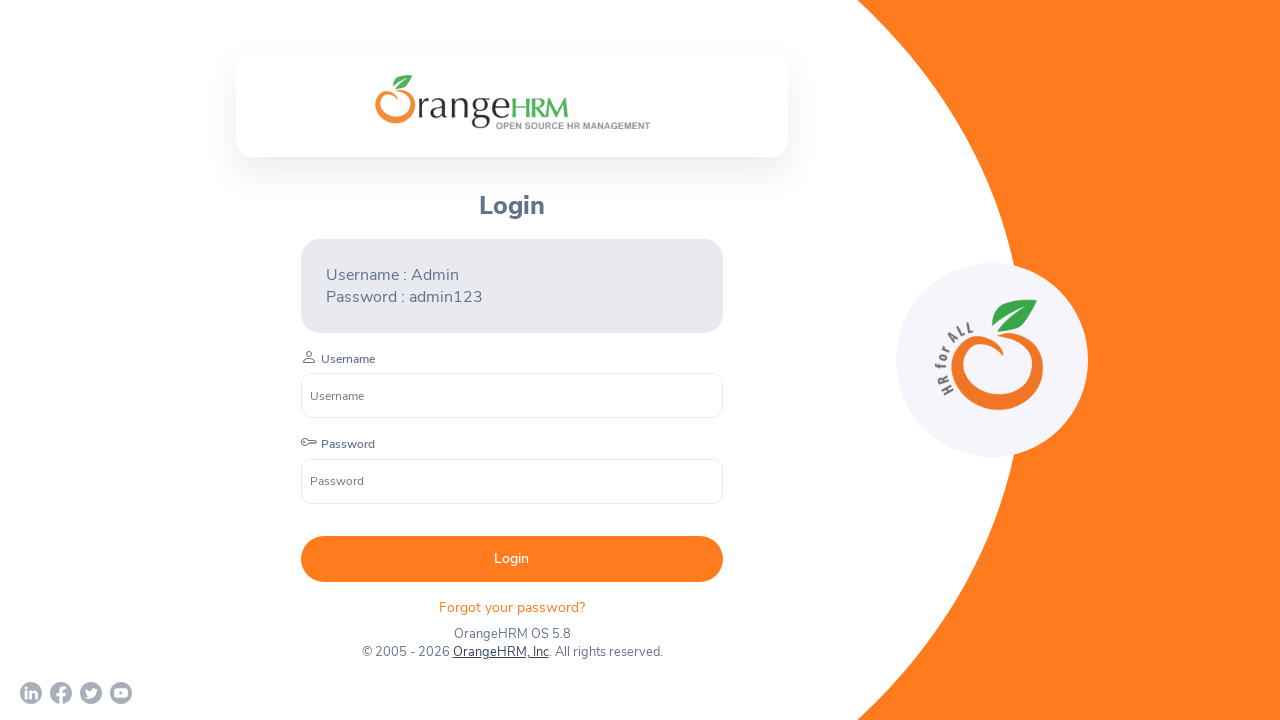

Captured new page object from popup
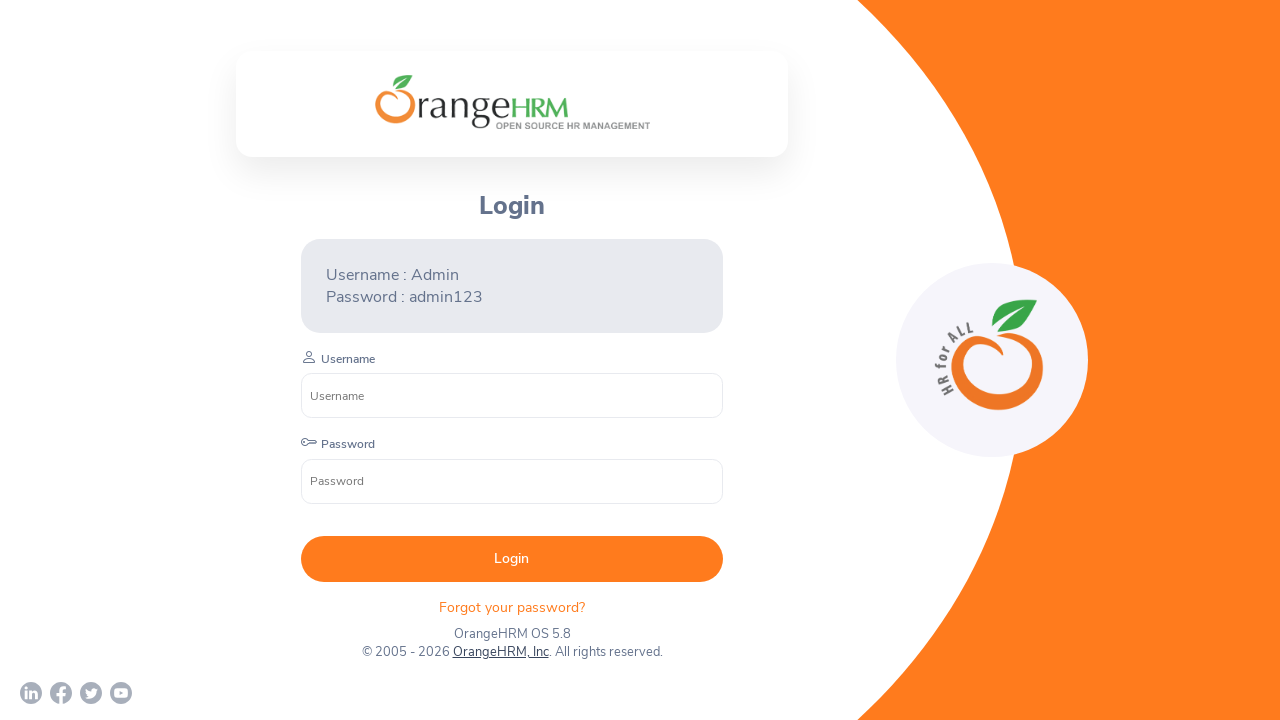

Waited for new page to load
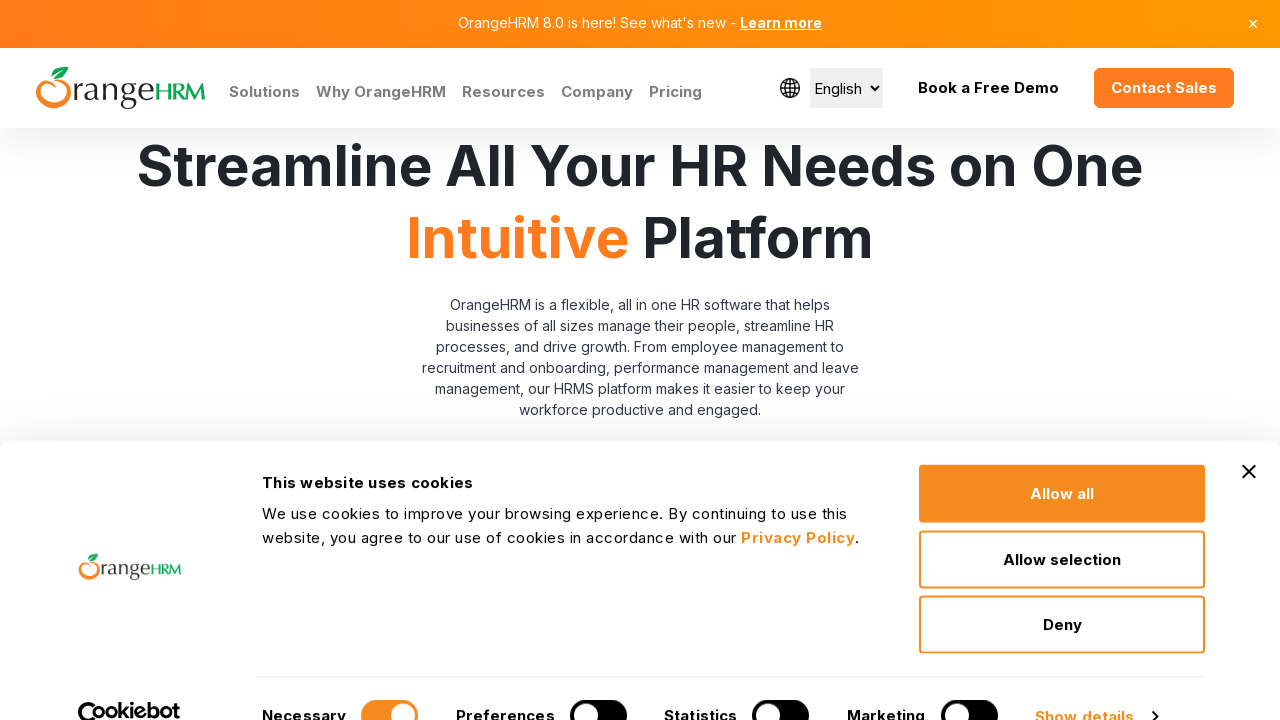

Switched back to original window/tab
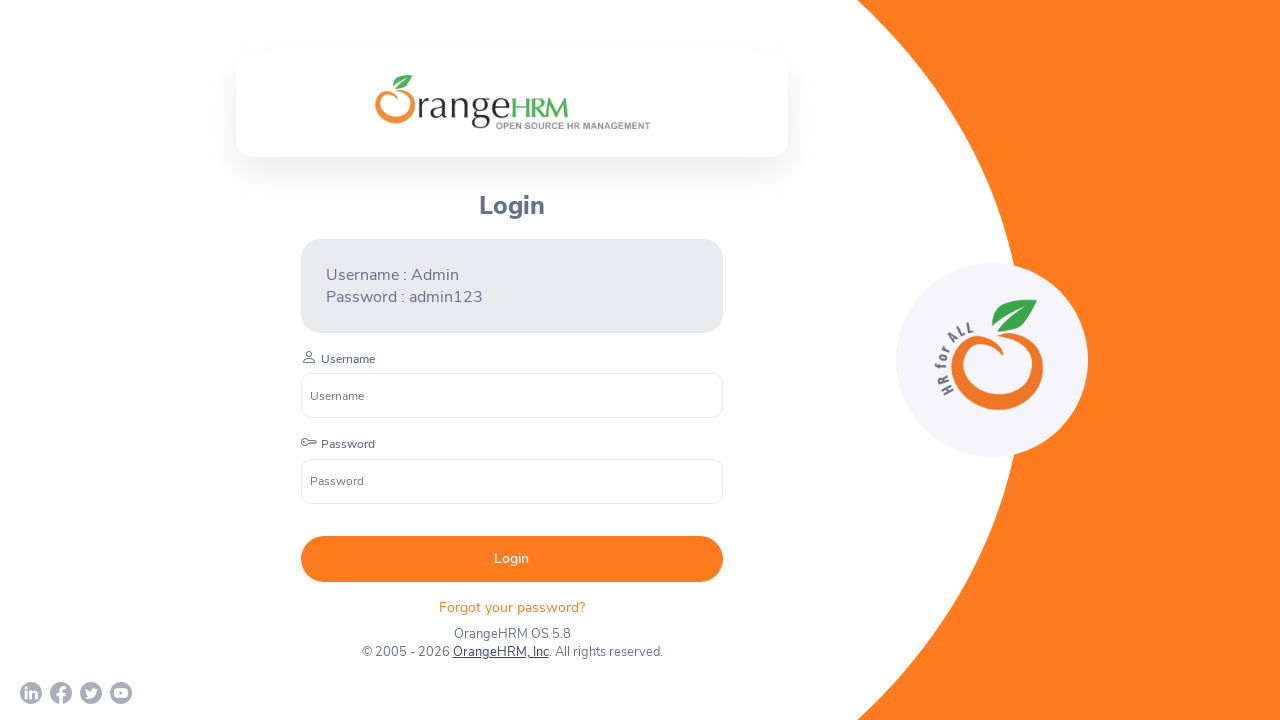

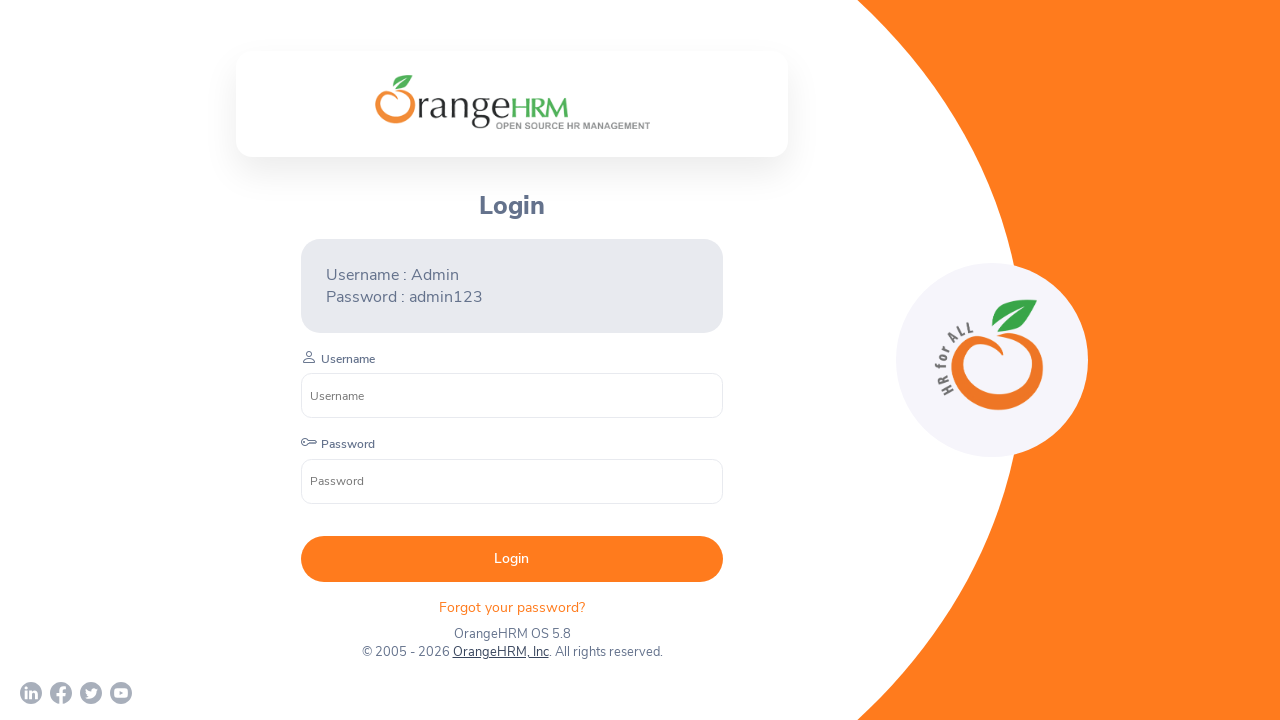